Tests opening dynamic loading example in a new tab and verifying start button visibility

Starting URL: https://the-internet.herokuapp.com/

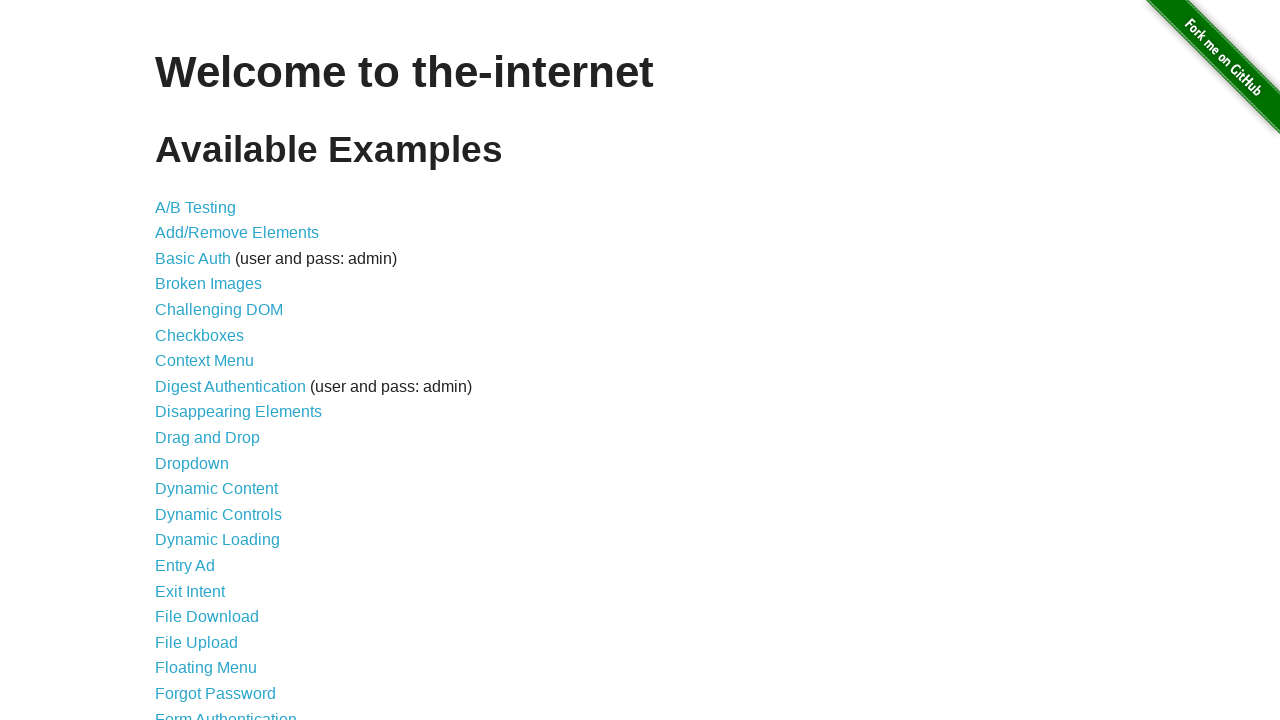

Clicked on Dynamic Loading link at (218, 540) on text=Dynamic Loading
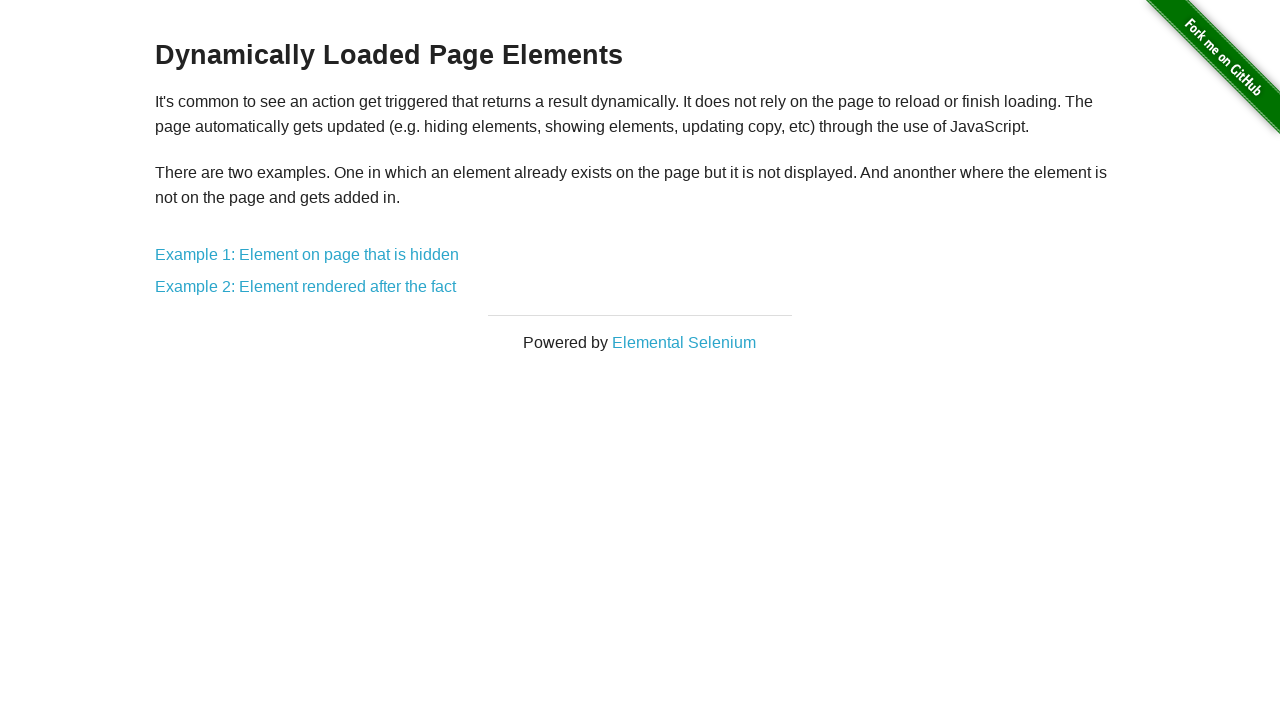

Opened Example 2 in new tab using middle click at (306, 287) on text=Example 2
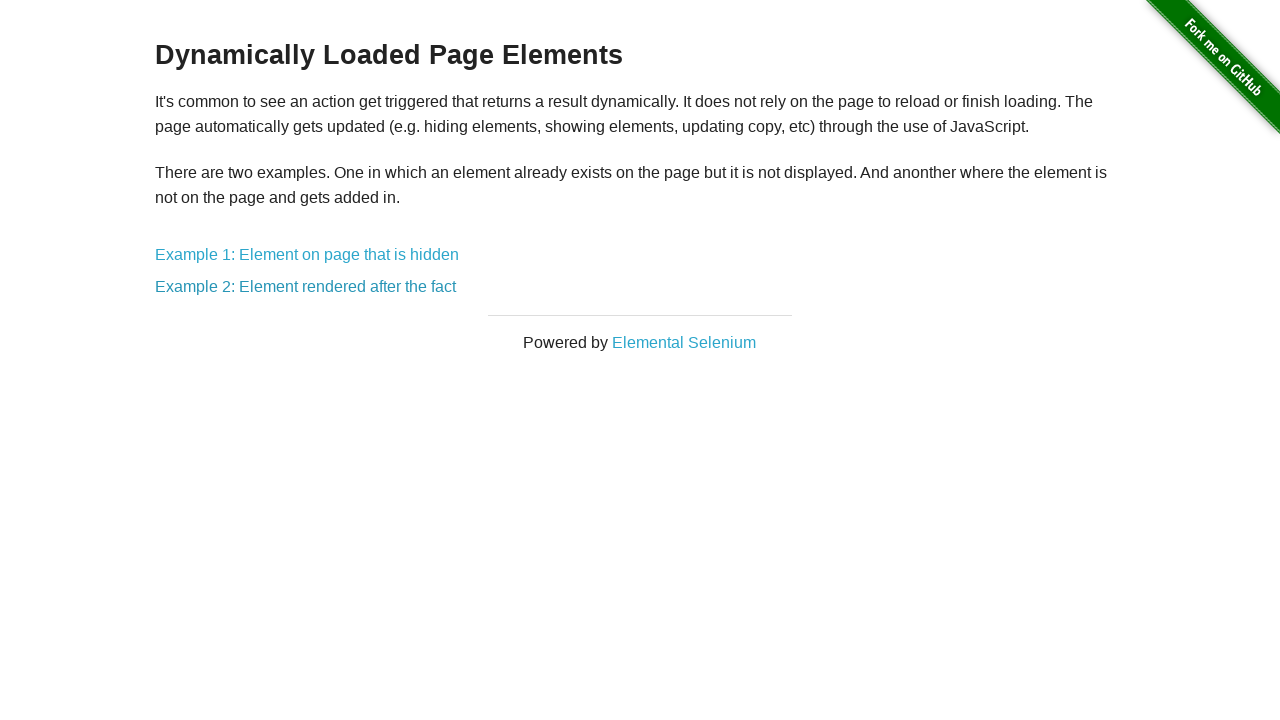

New page loaded completely
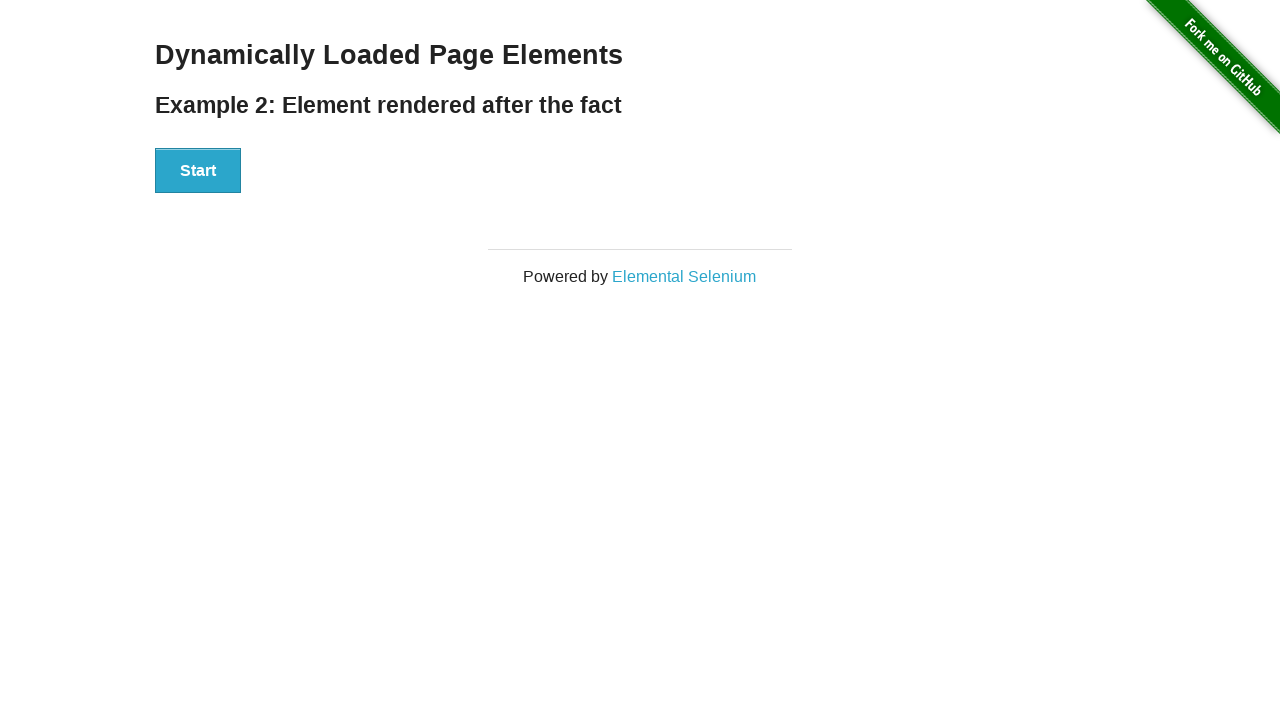

Verified Start button is visible on the dynamic loading example page
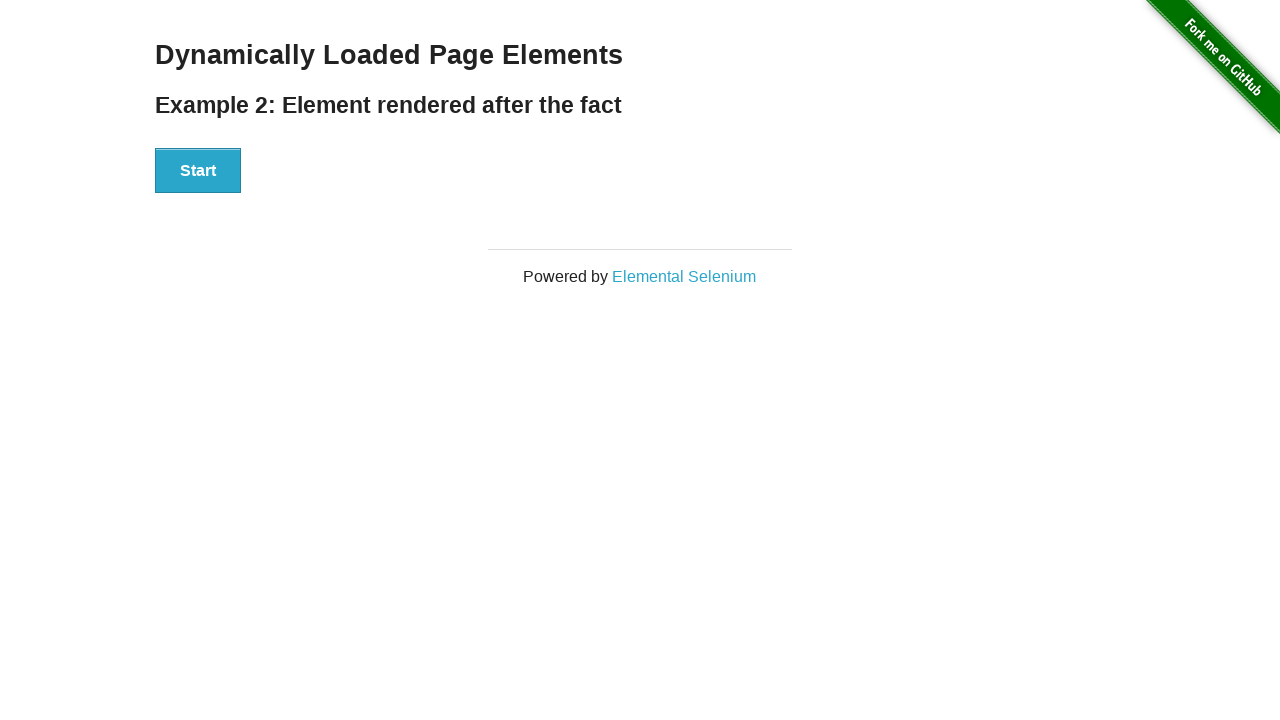

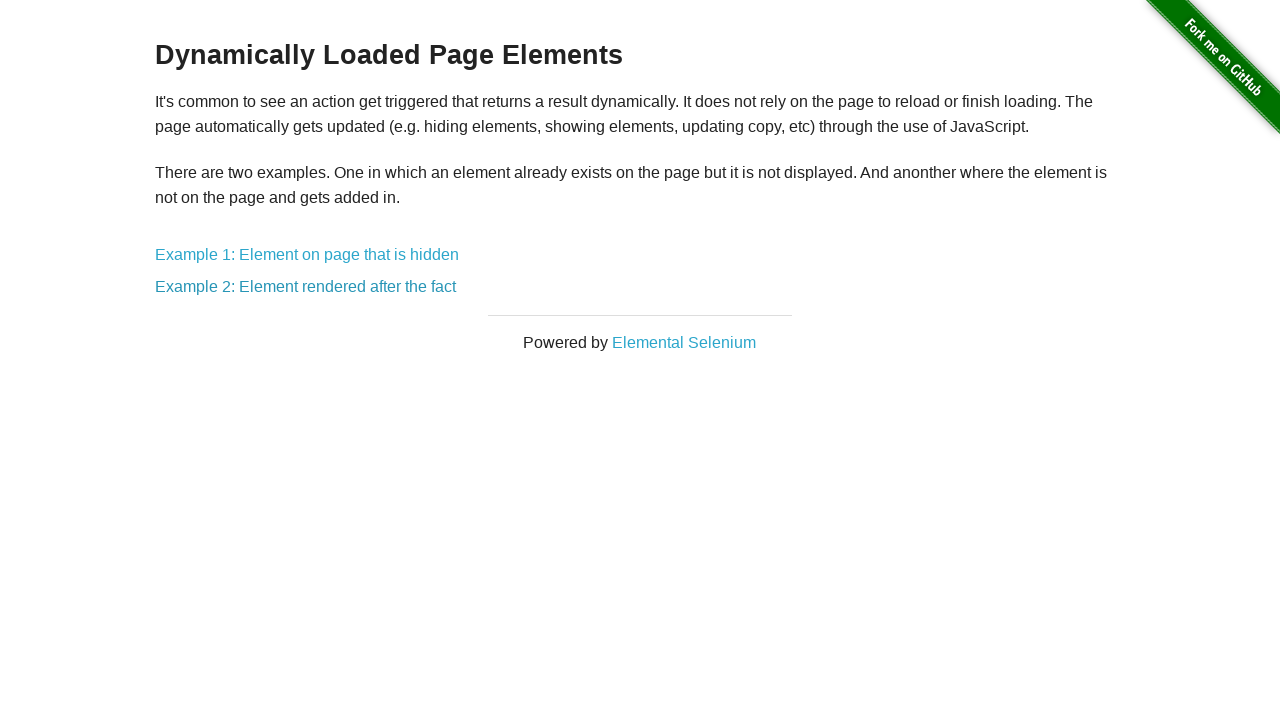